Tests an end-to-end flow by selecting a checkbox, choosing the corresponding option from a dropdown, entering the value in a text field, and verifying it appears in an alert dialog

Starting URL: https://www.rahulshettyacademy.com/AutomationPractice/

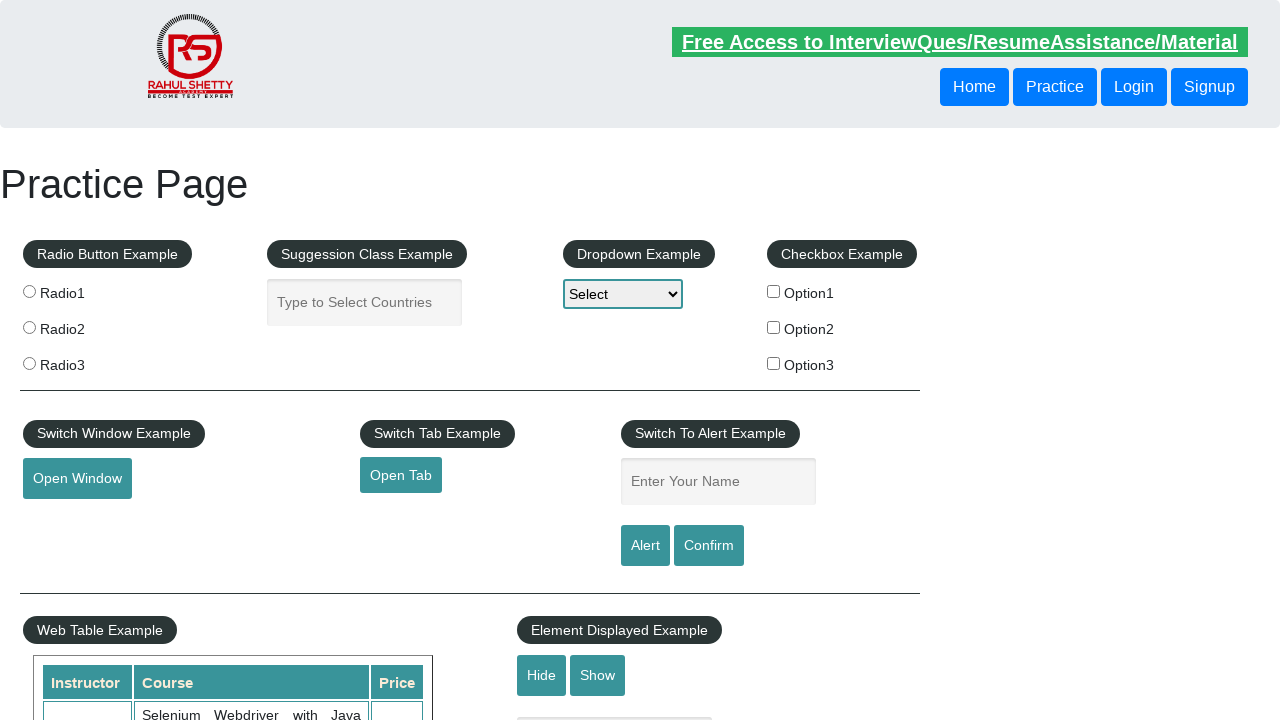

Clicked checkbox option 2 at (774, 327) on input#checkBoxOption2
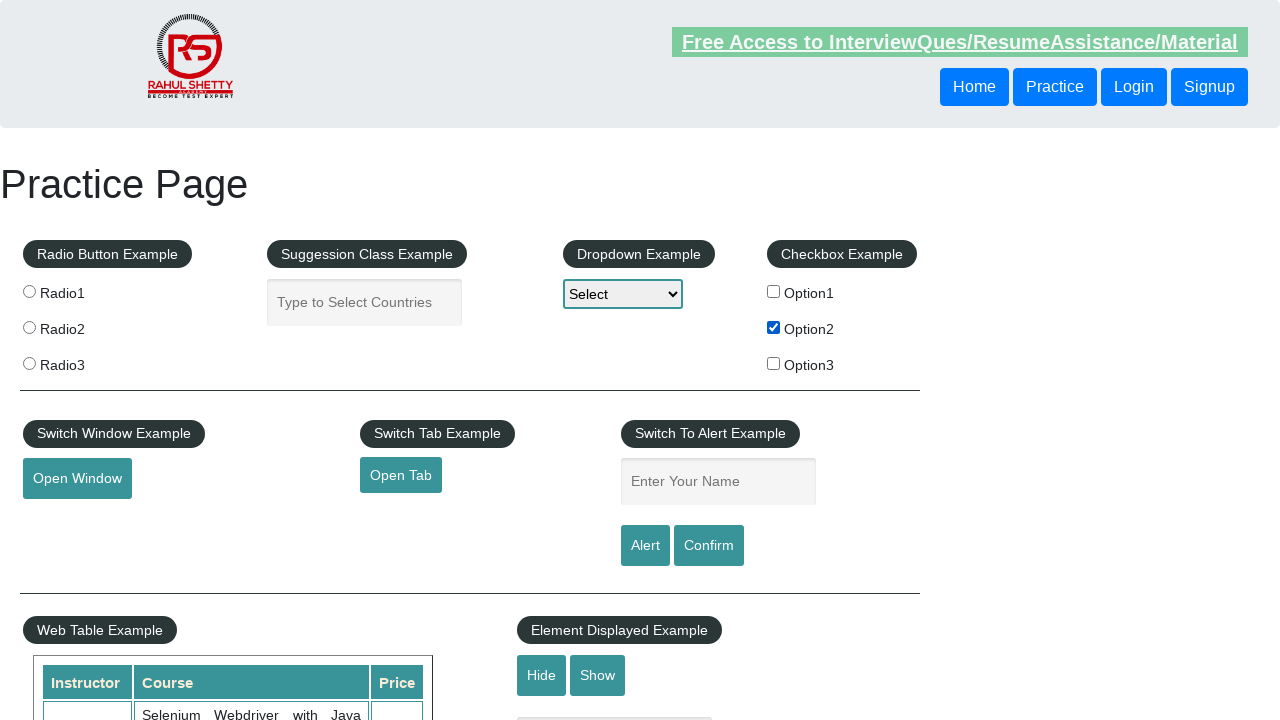

Retrieved checkbox value: option2
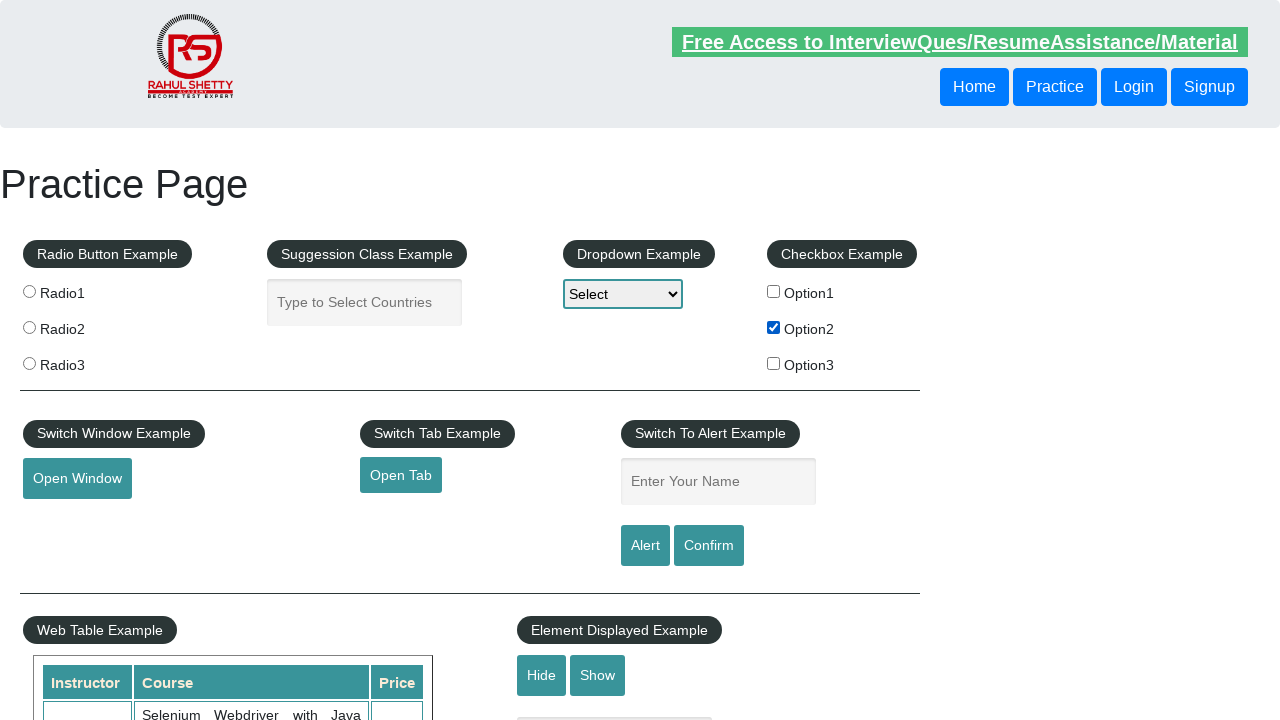

Opened dropdown menu at (623, 294) on #dropdown-class-example
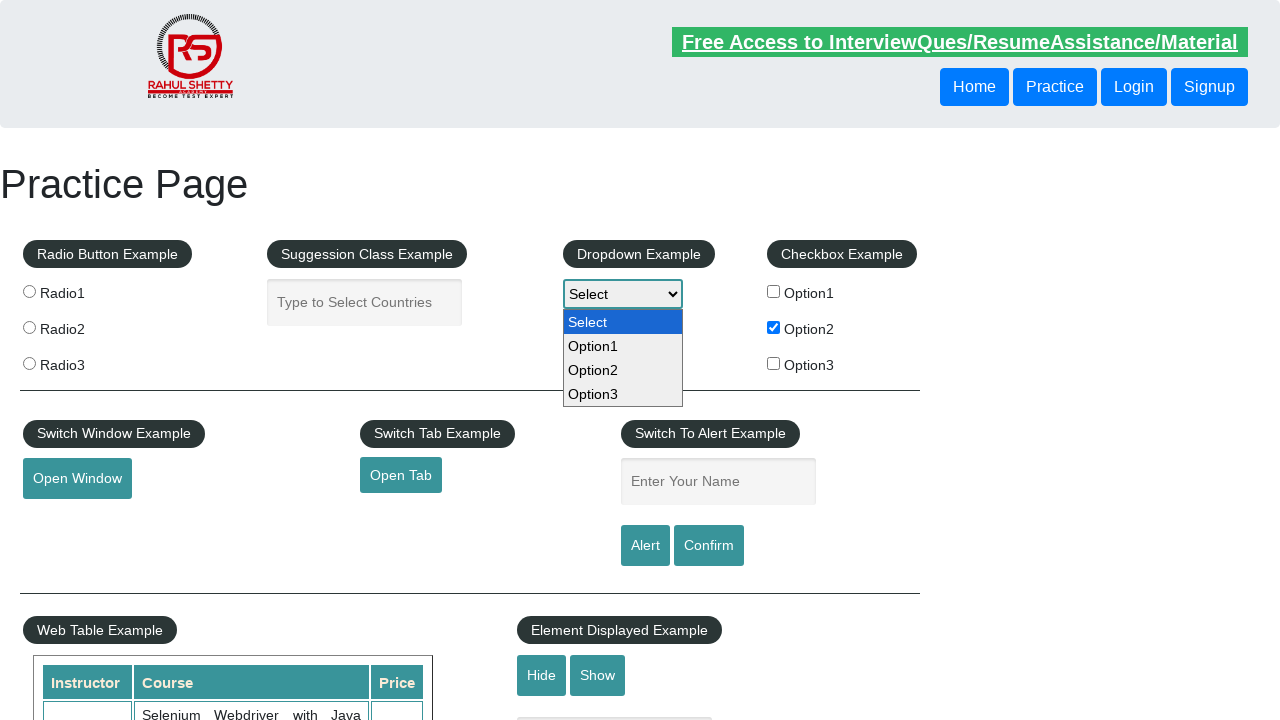

Selected dropdown option: option2 on #dropdown-class-example
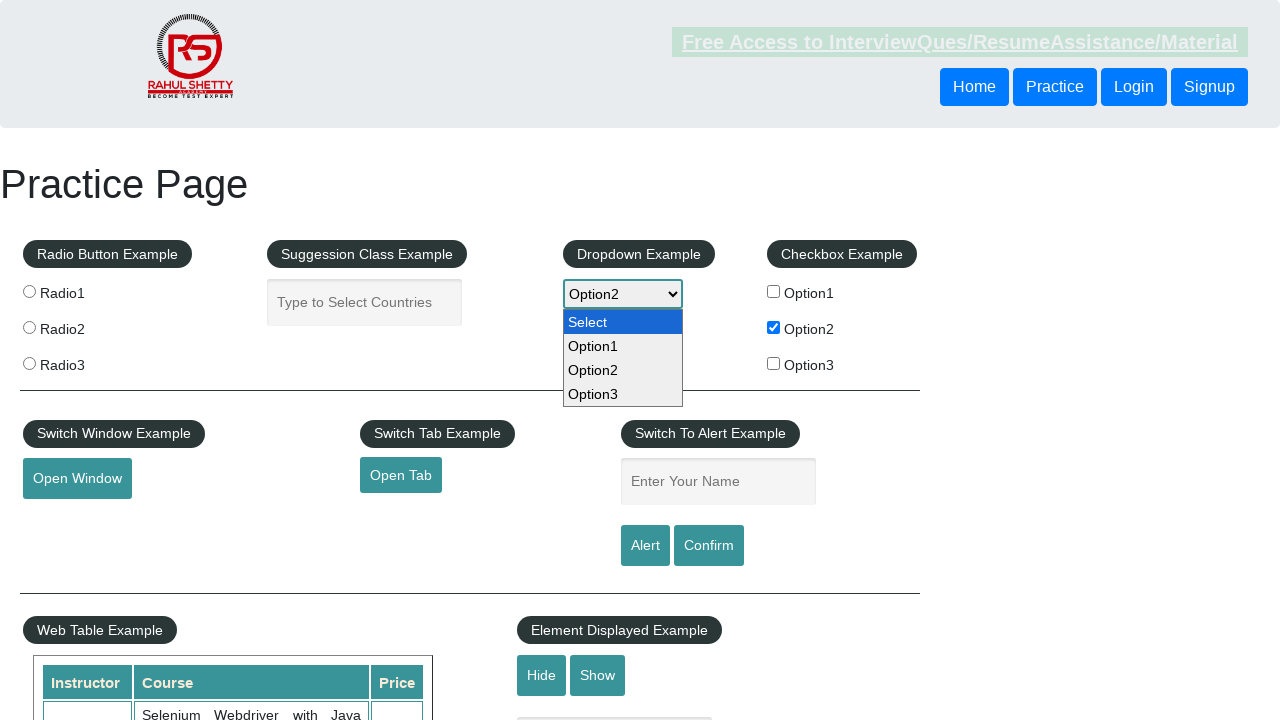

Entered text in name field: option2 on input#name
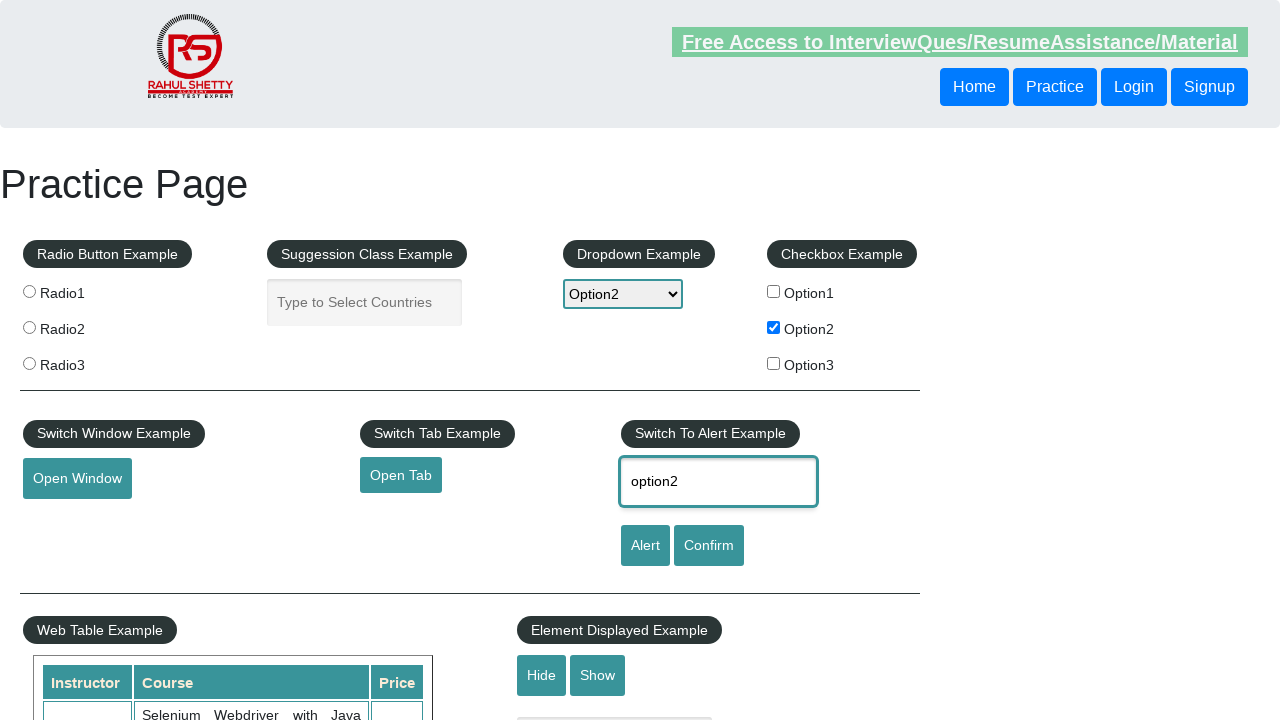

Clicked alert button at (645, 546) on input#alertbtn
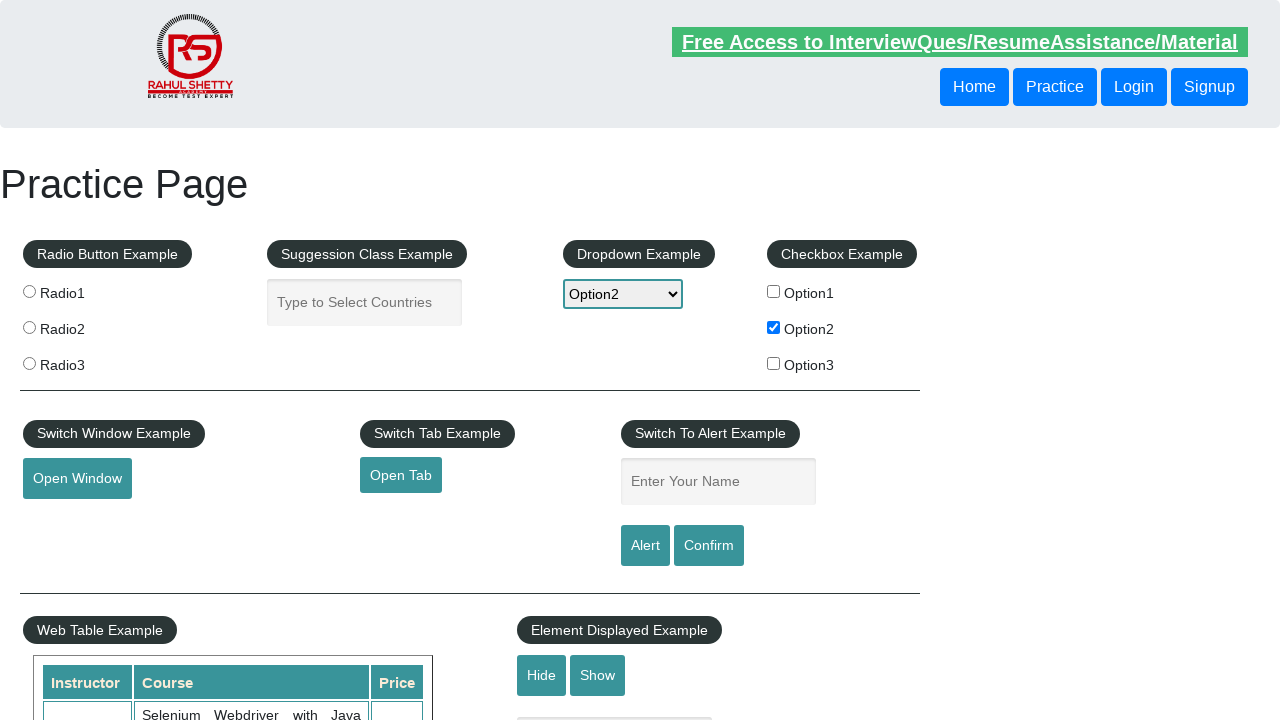

Alert dialog accepted and verified
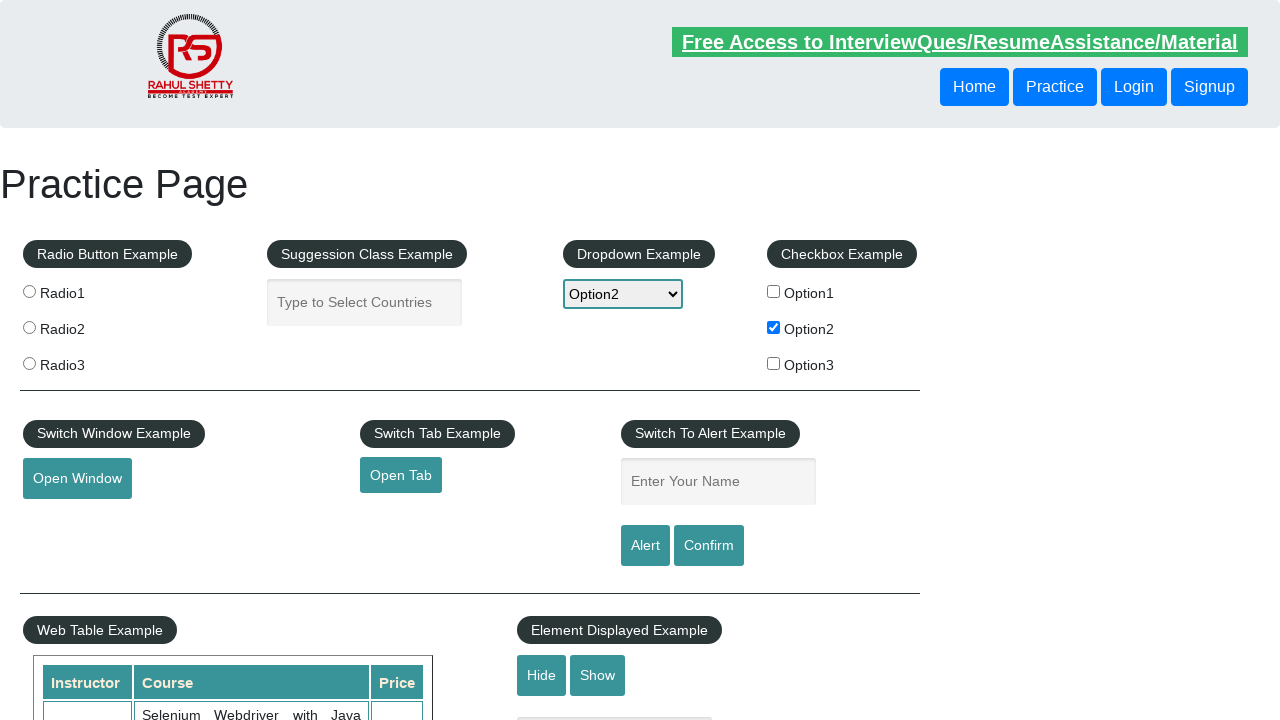

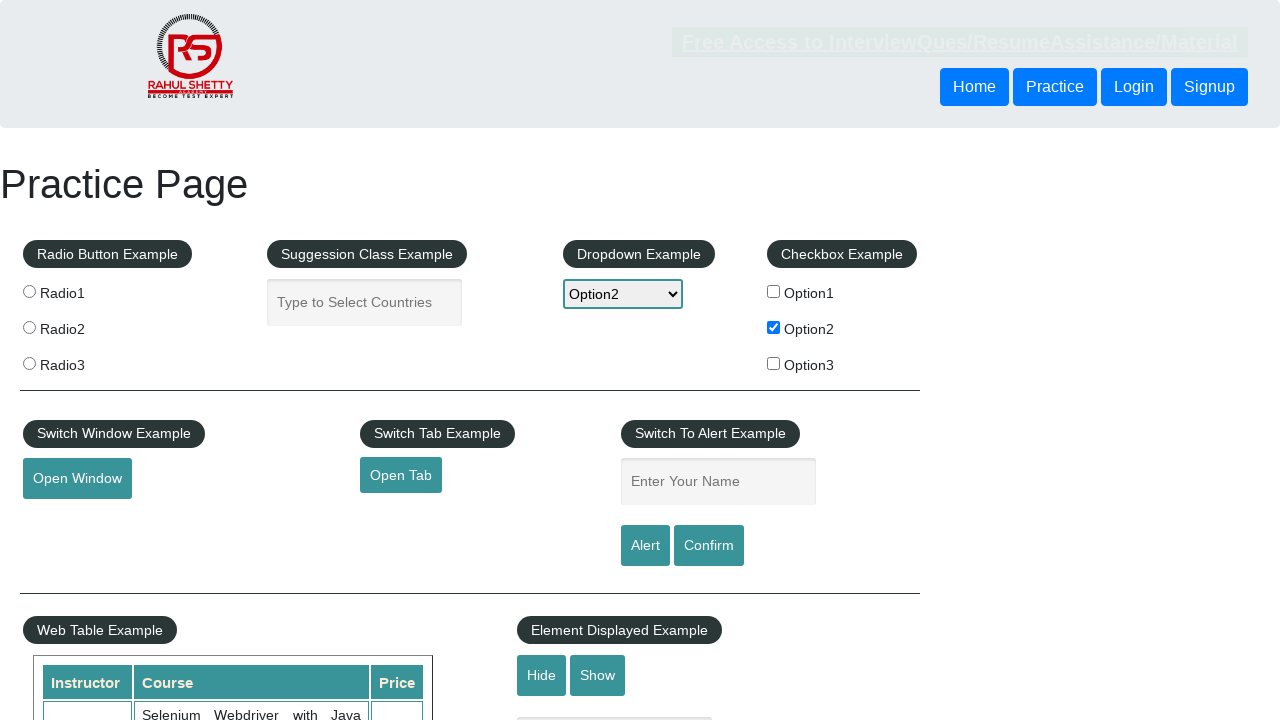